Tests the text box input page on DemoQA by filling in a full name field, submitting the form, and verifying the submitted name appears in the results section.

Starting URL: https://demoqa.com/text-box

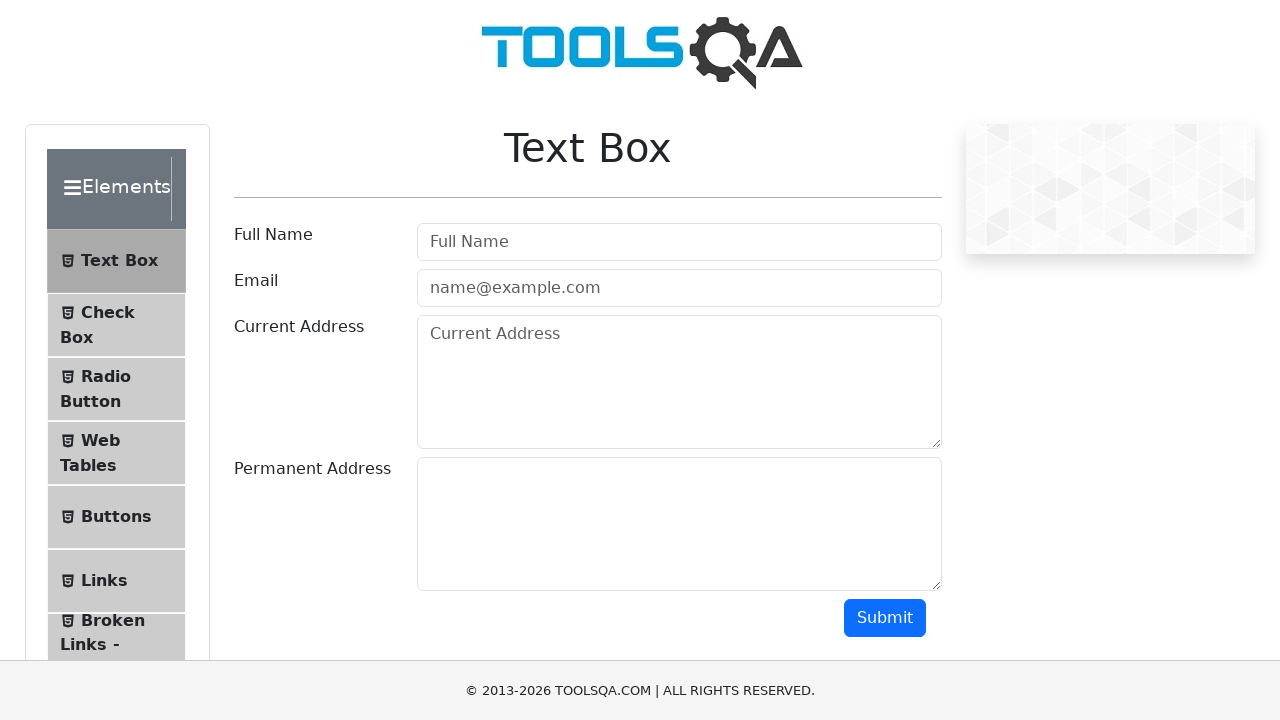

Filled full name field with 'Milda M' on #userName
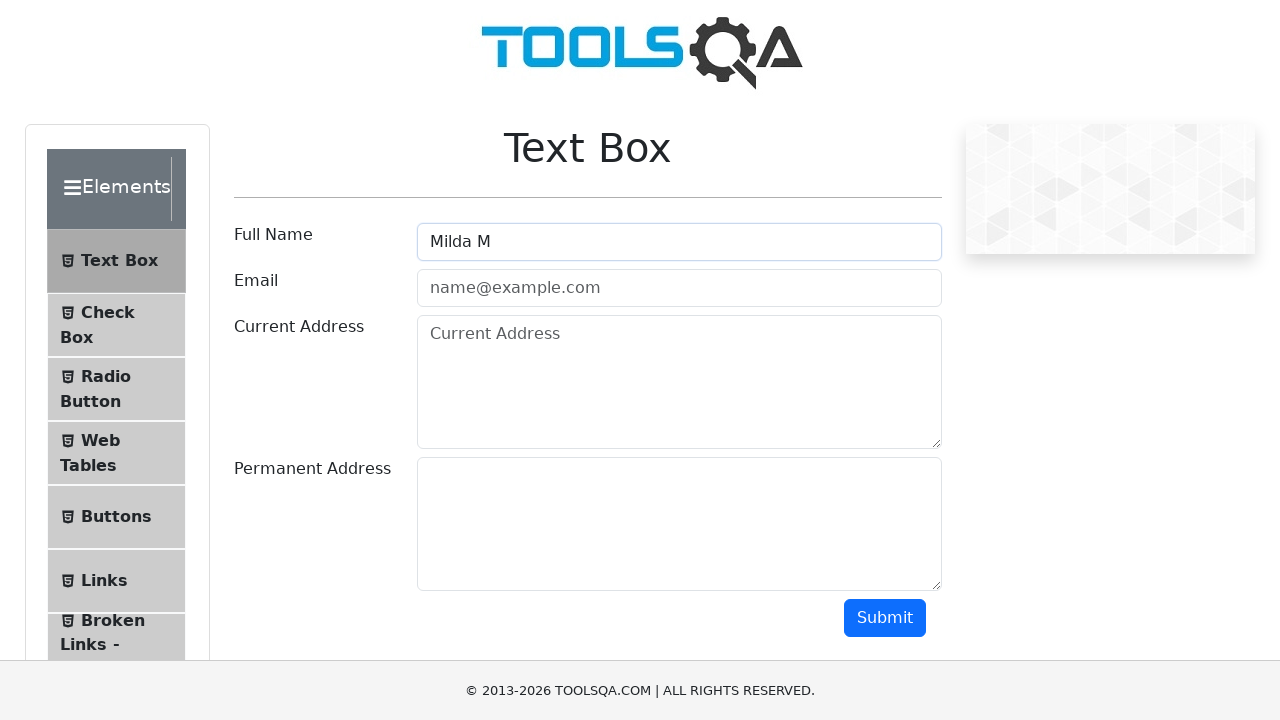

Scrolled to submit button
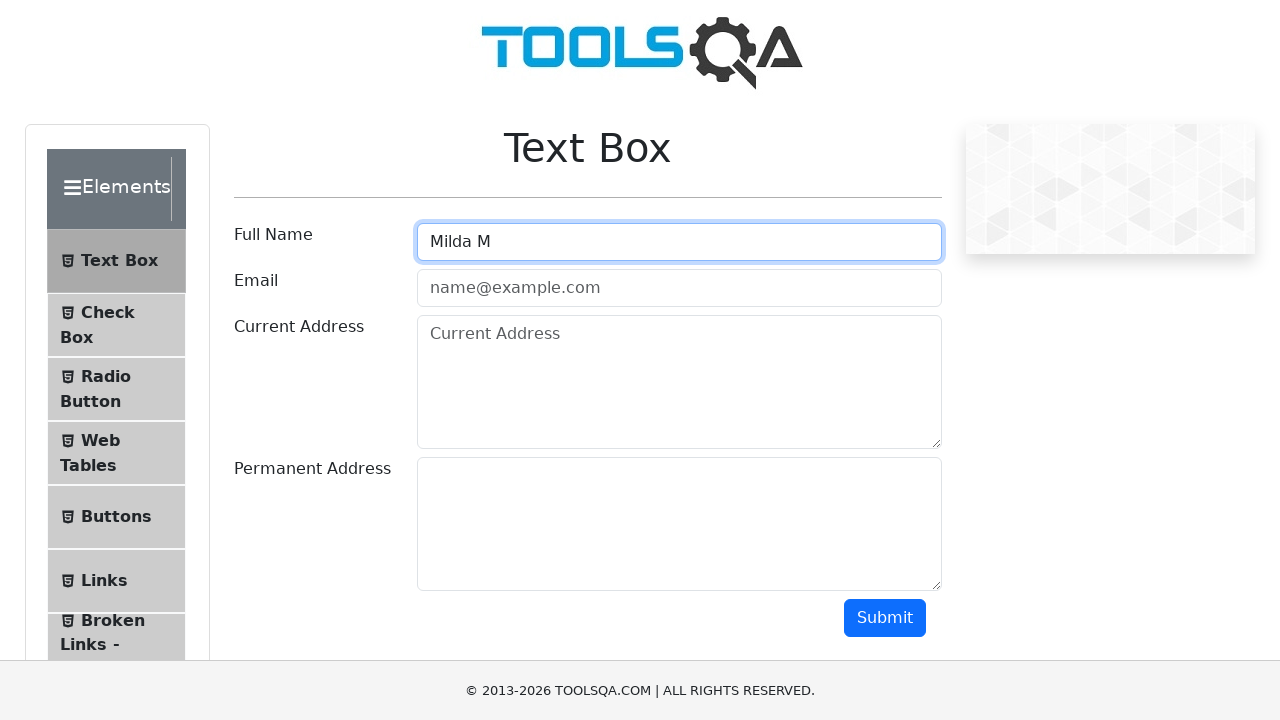

Clicked submit button at (885, 618) on #submit
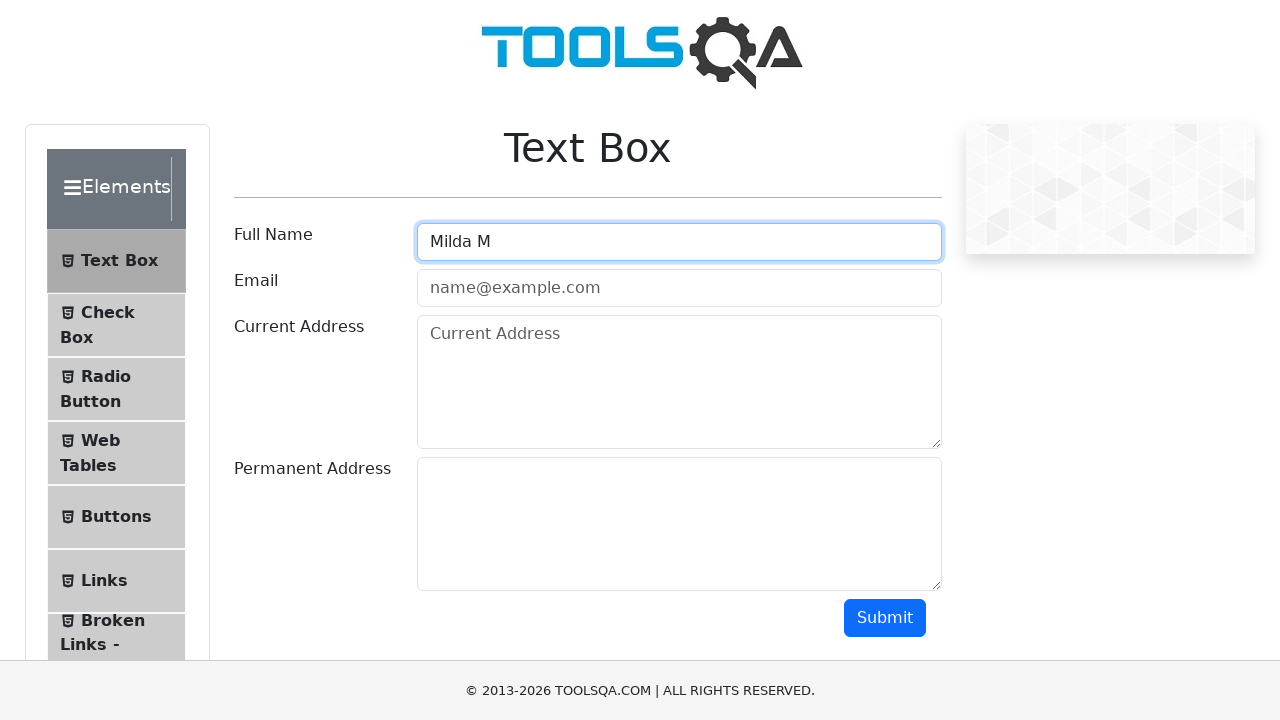

Results section loaded after form submission
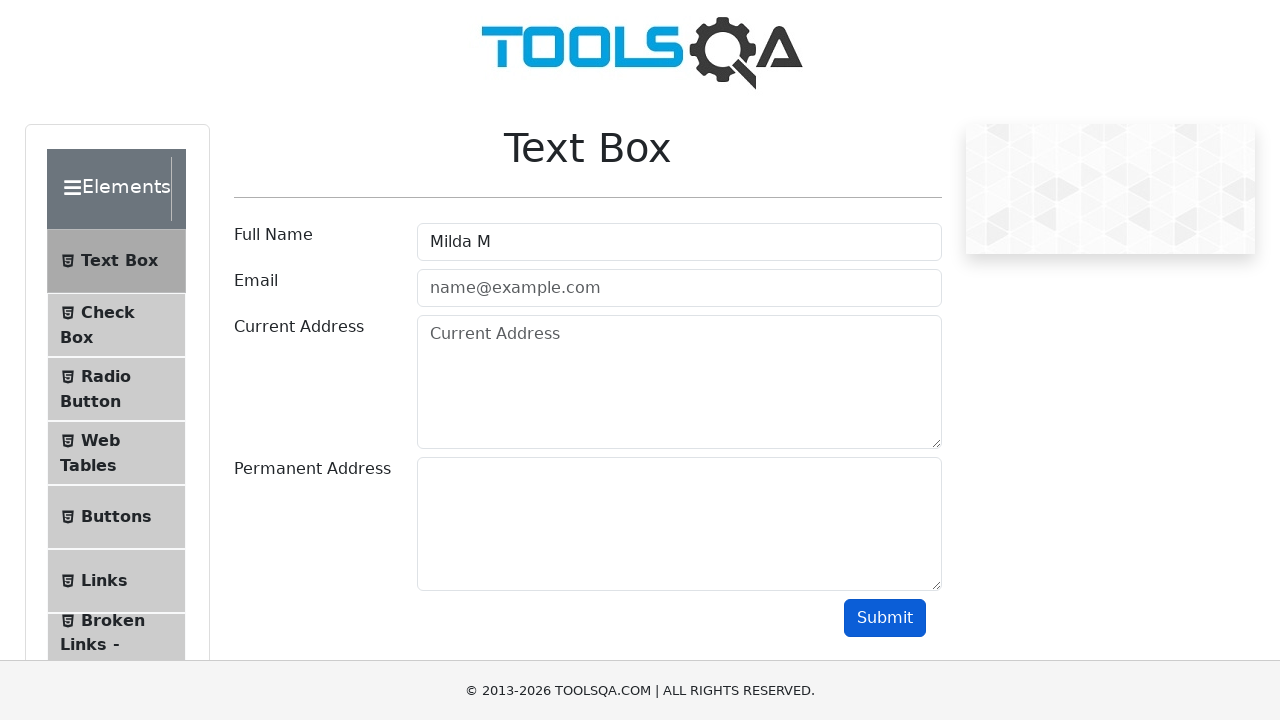

Verified submitted name 'Milda M' appears in results section
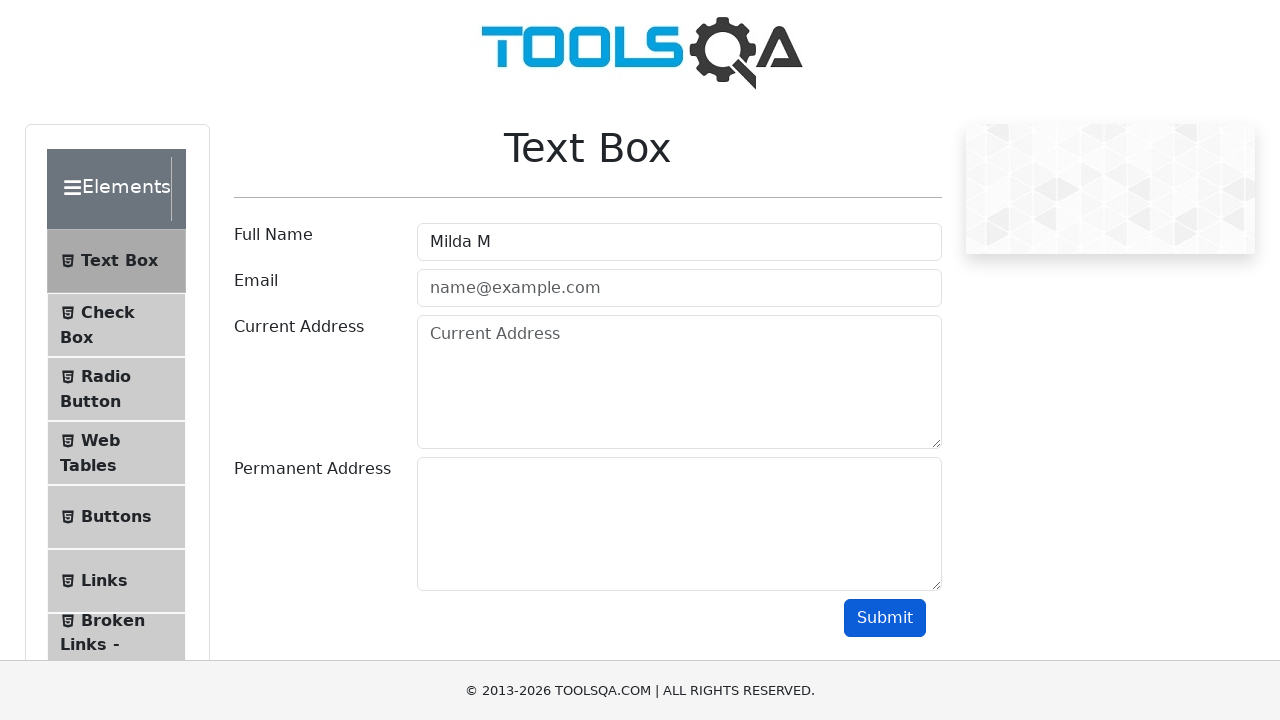

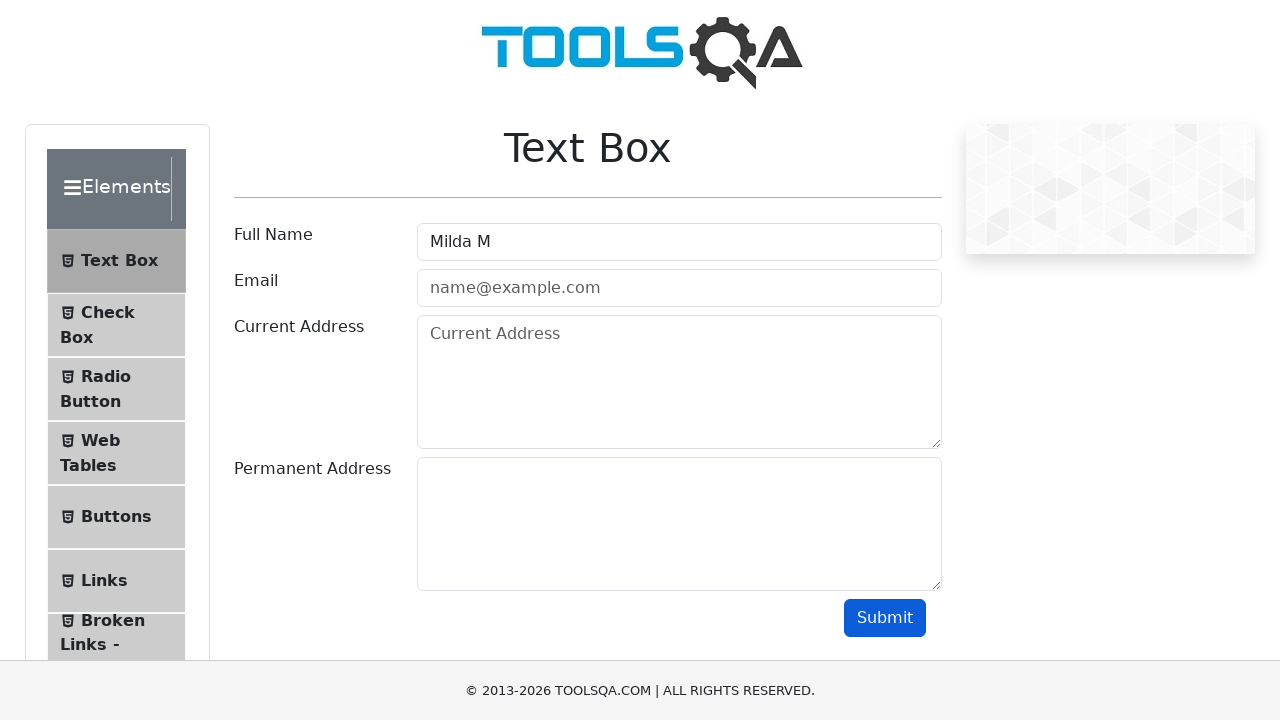